Opens Google Translate and enters Hebrew text into the translation text area

Starting URL: https://translate.google.com

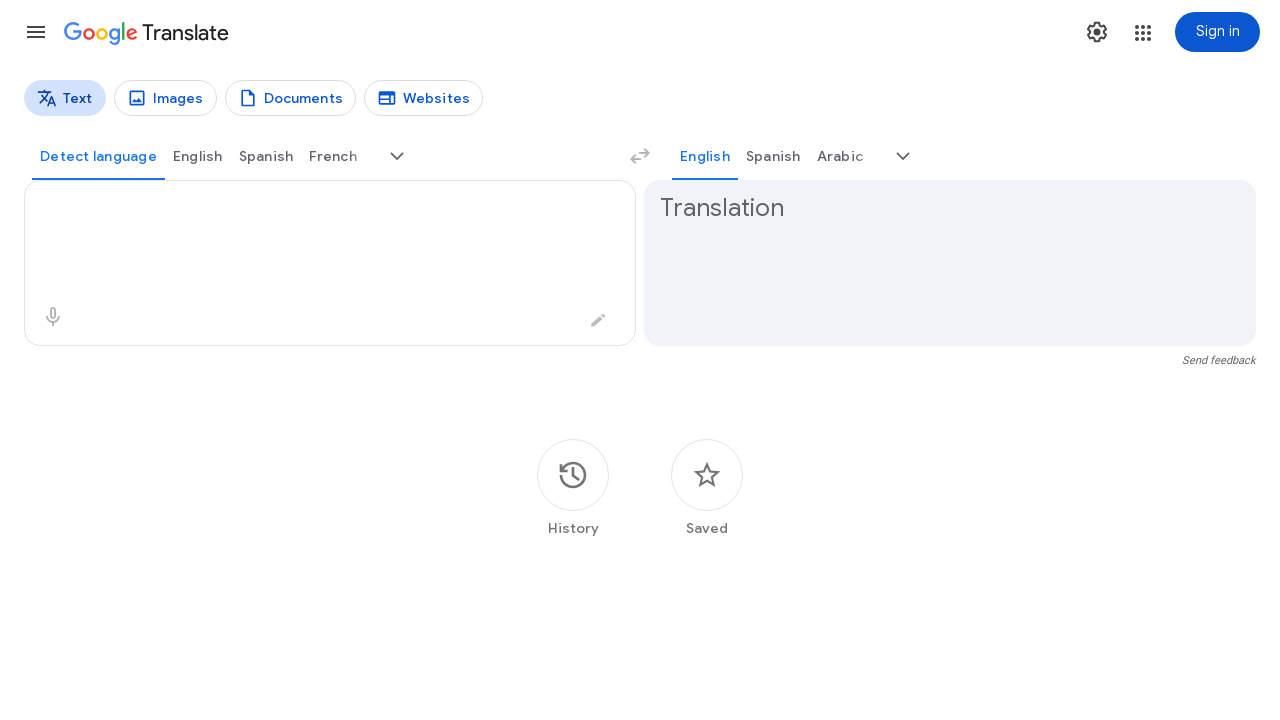

Filled translation text area with Hebrew text 'שלום זה קורס פאיטון' on textarea.er8xn
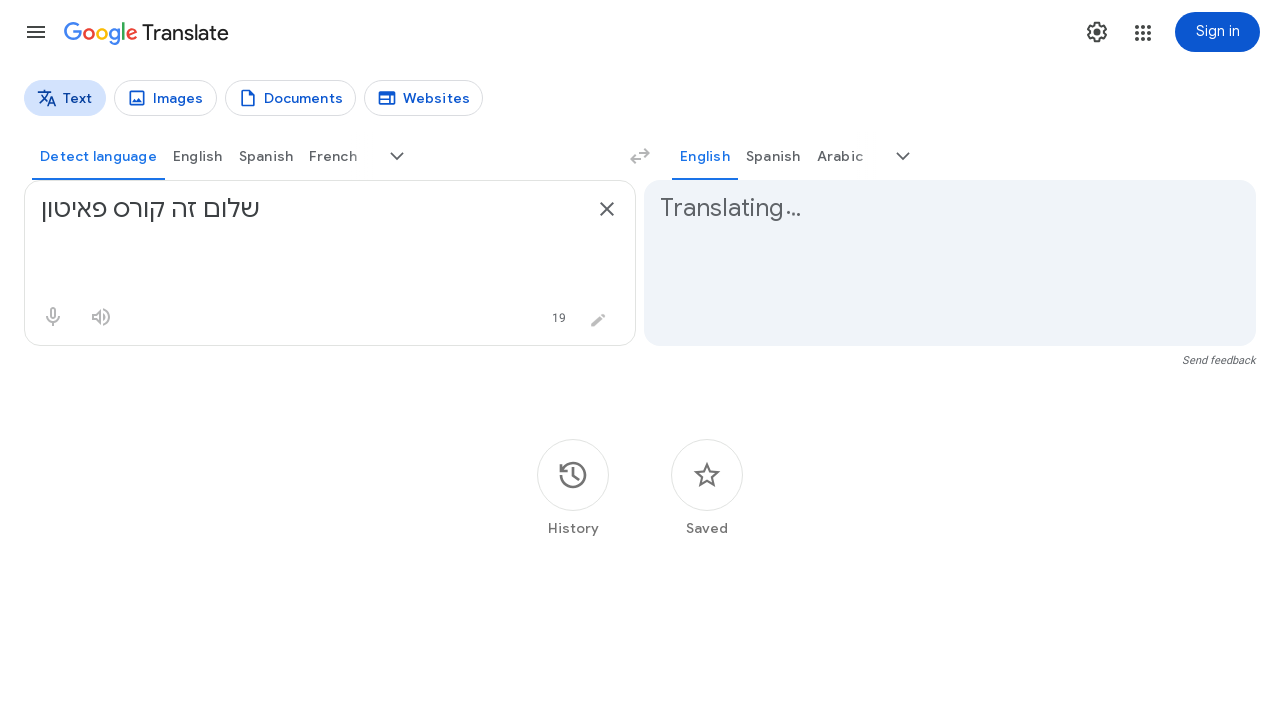

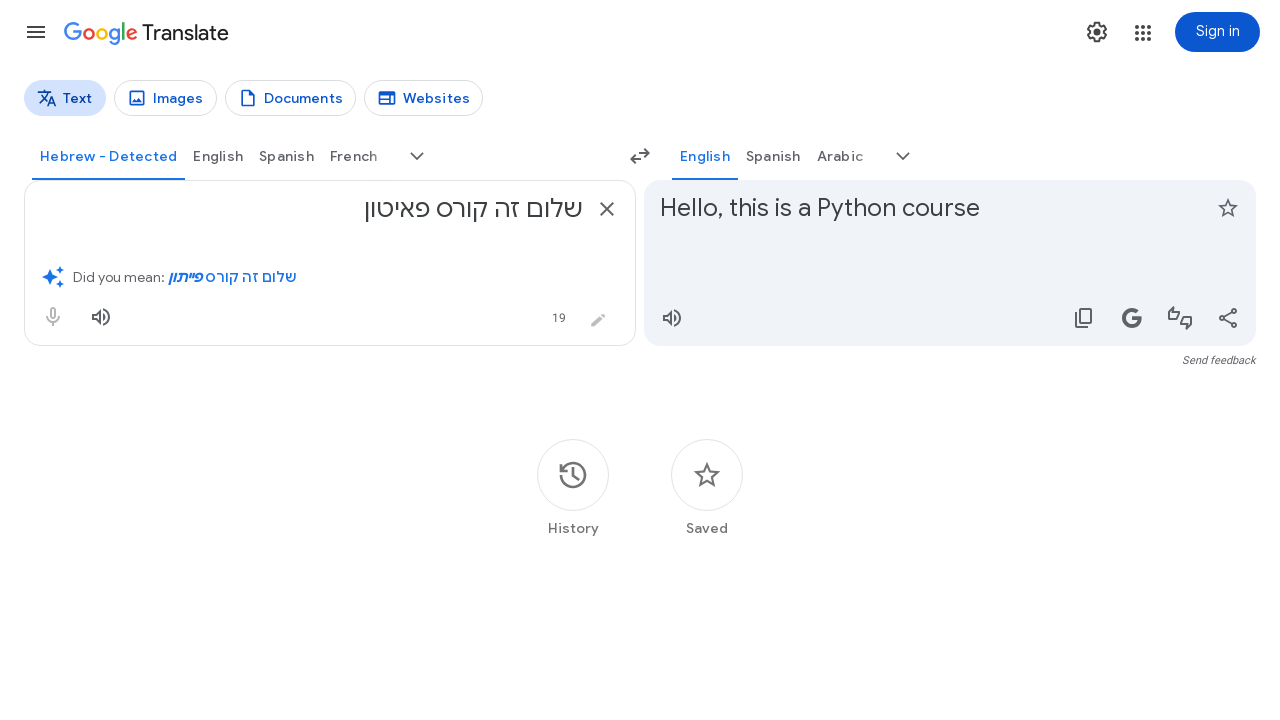